Tests form input functionality by finding all input fields on the page and filling each one with text

Starting URL: https://erikdark.github.io/Qa_autotest_02/

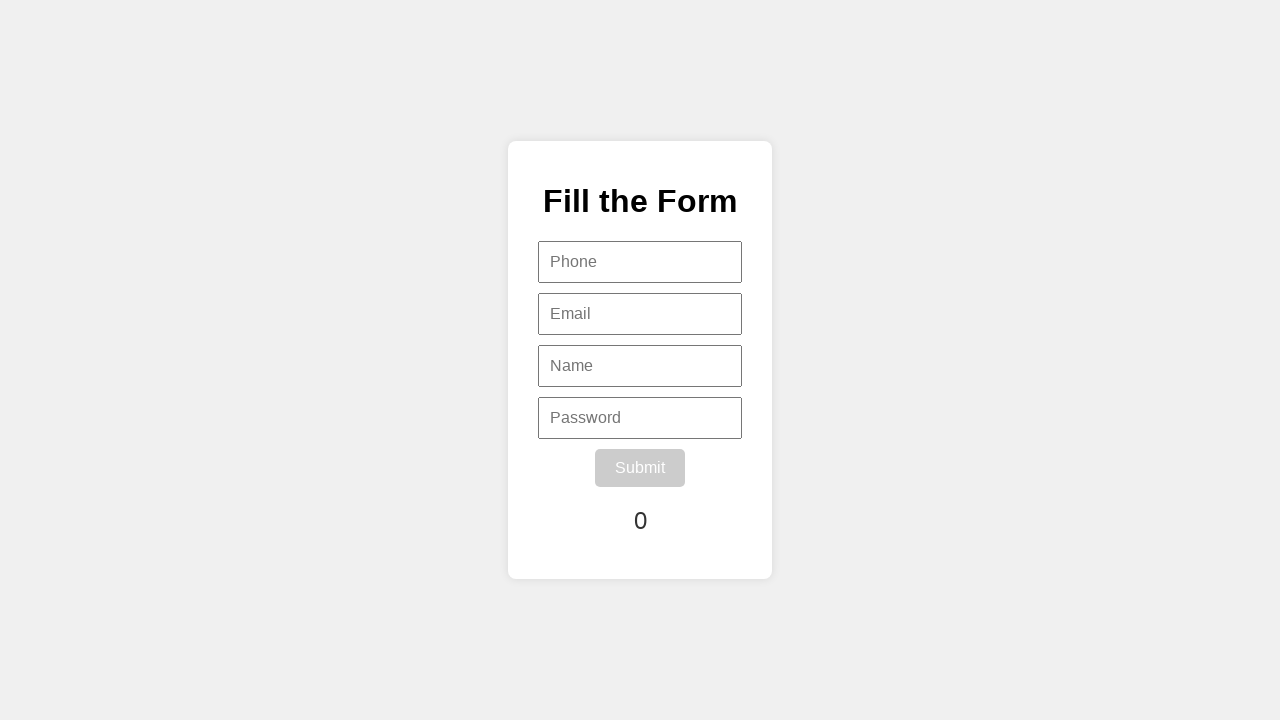

Navigated to form test page
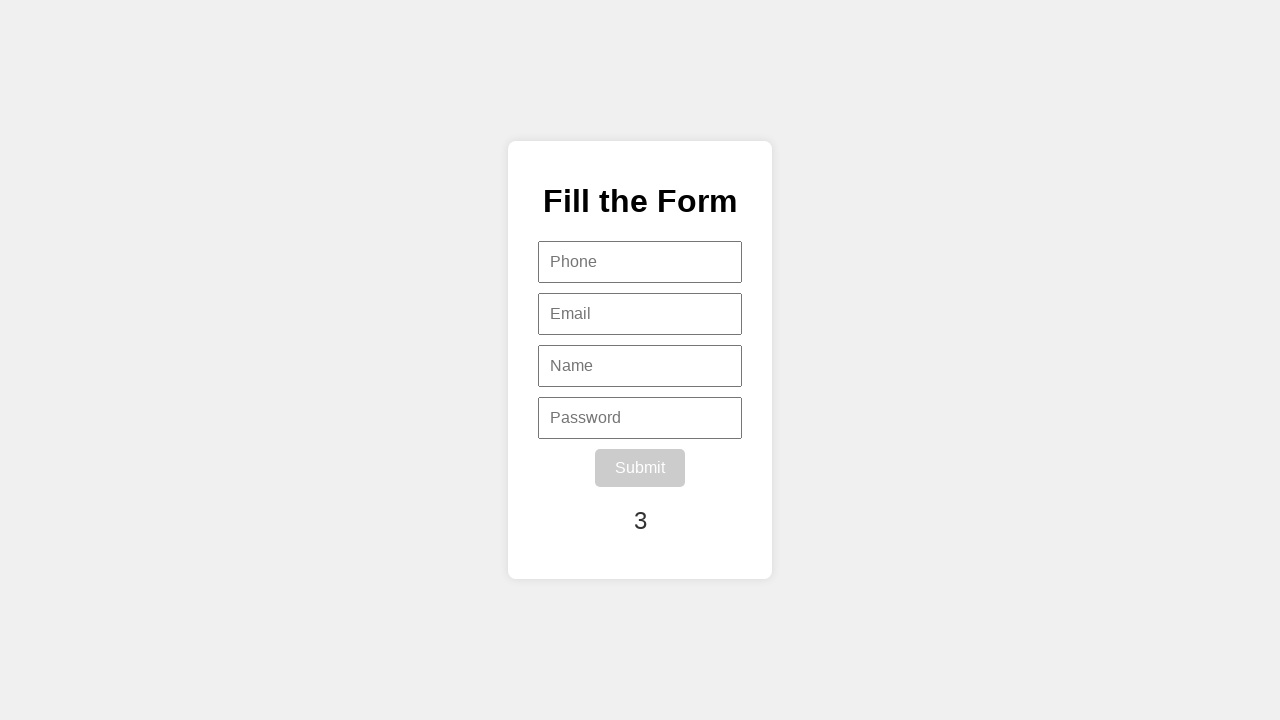

Found all input fields on the page
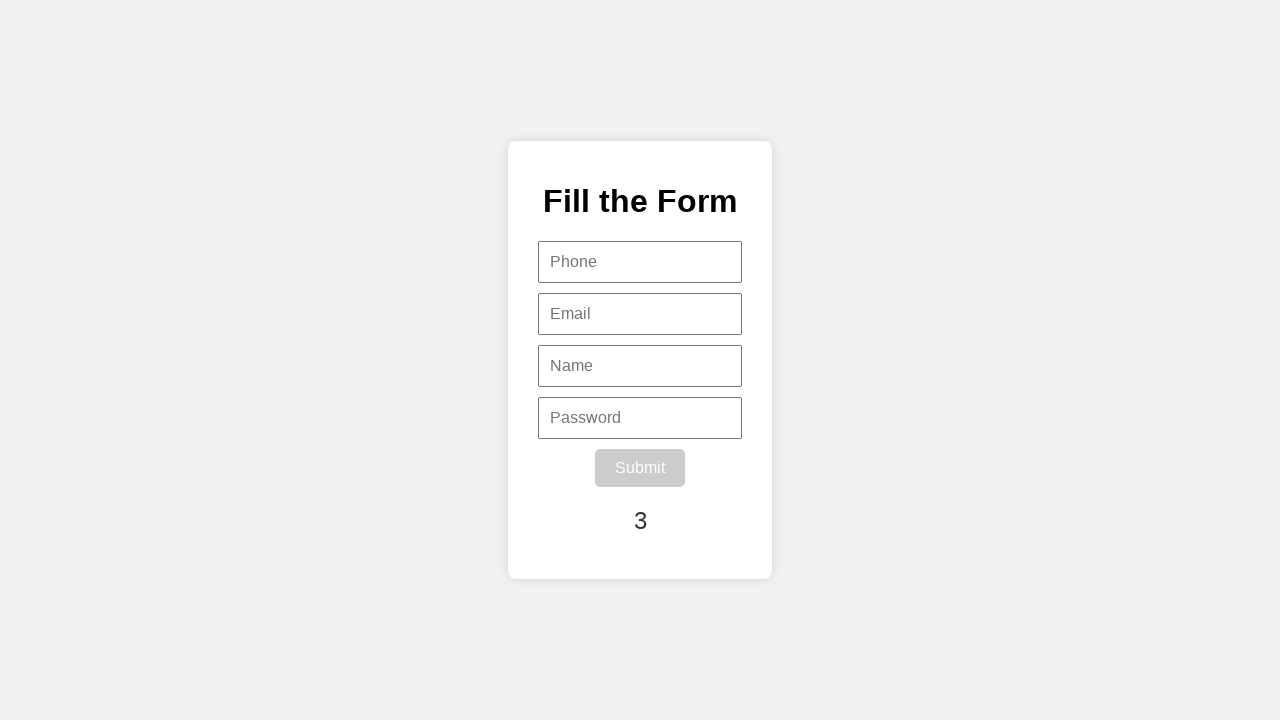

Filled input field with 'Text' on input >> nth=0
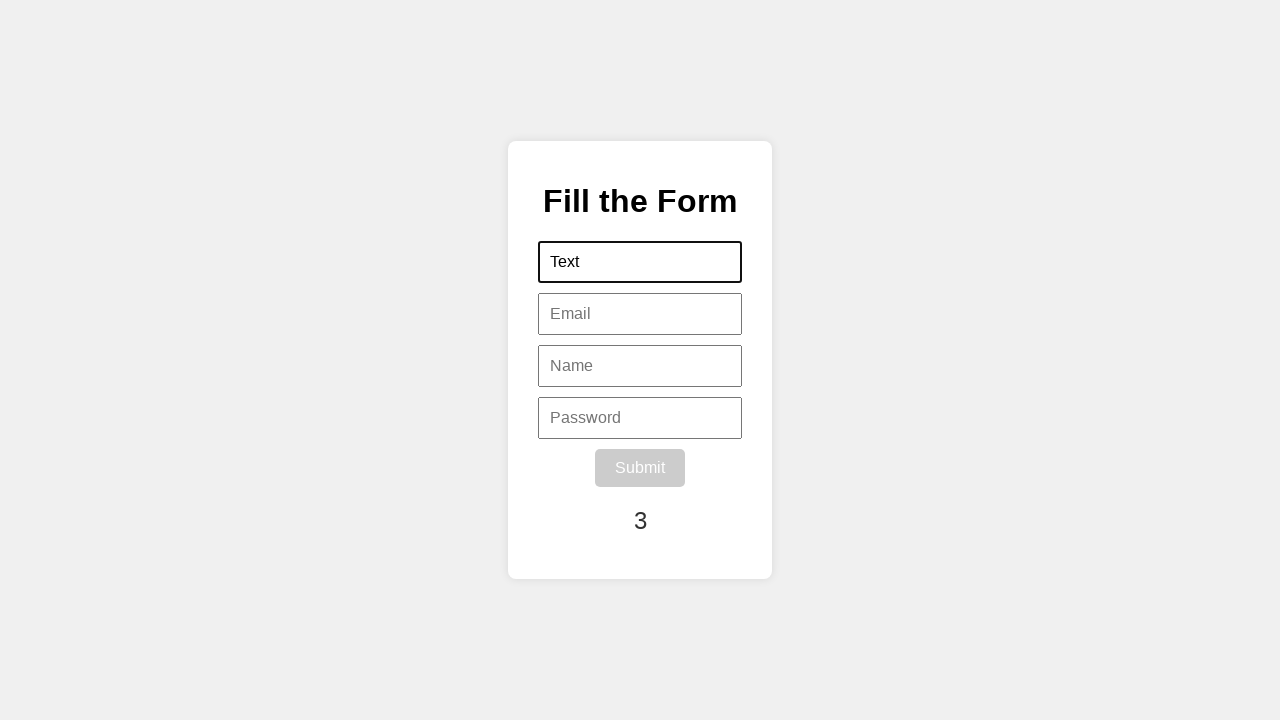

Filled input field with 'Text' on input >> nth=1
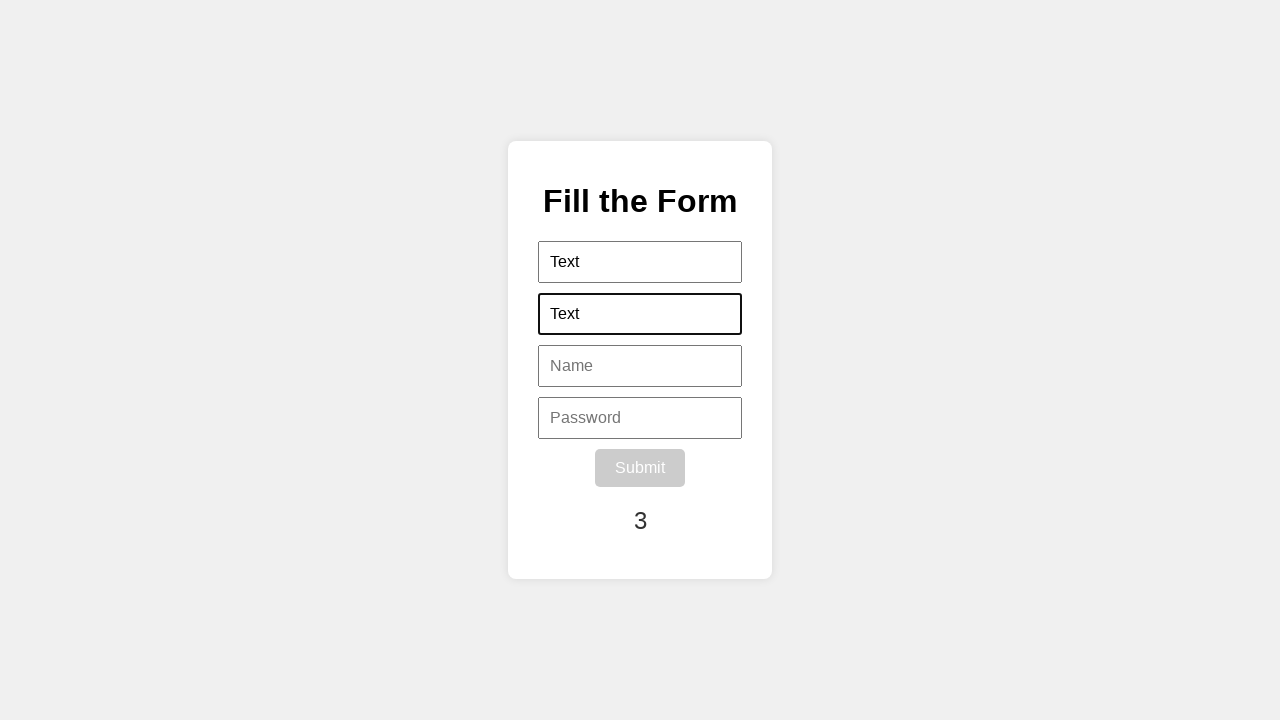

Filled input field with 'Text' on input >> nth=2
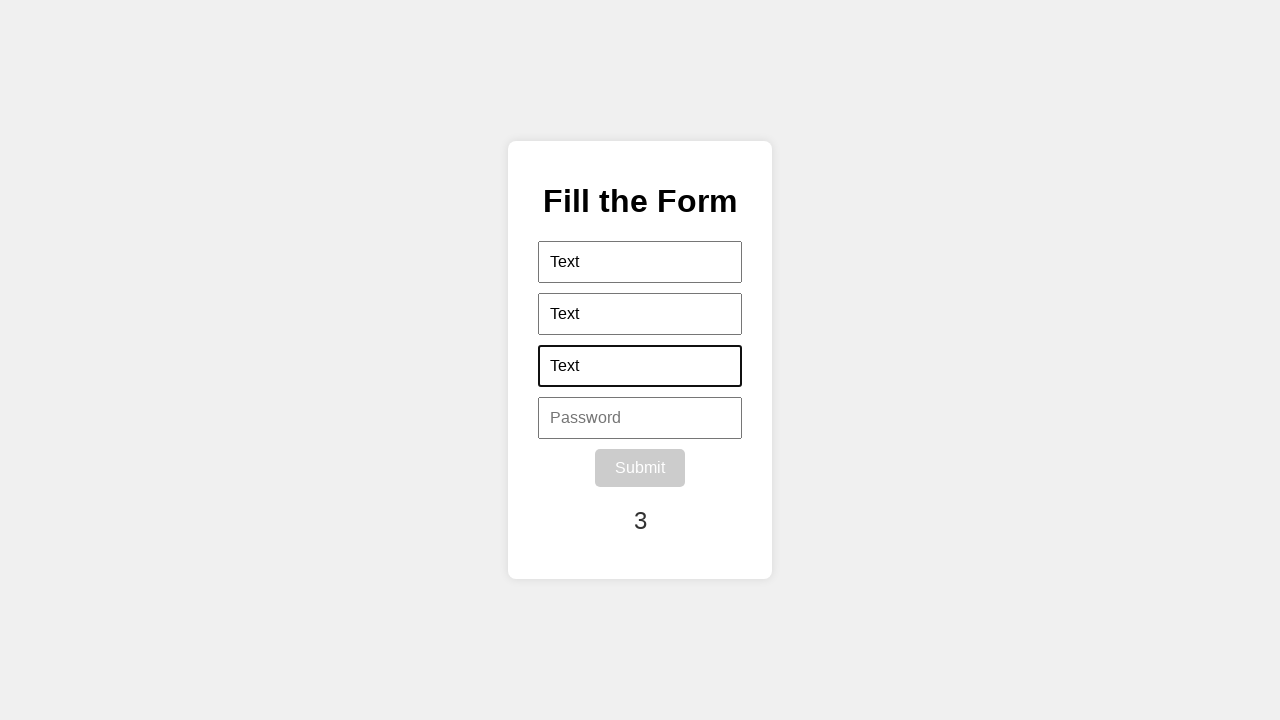

Filled input field with 'Text' on input >> nth=3
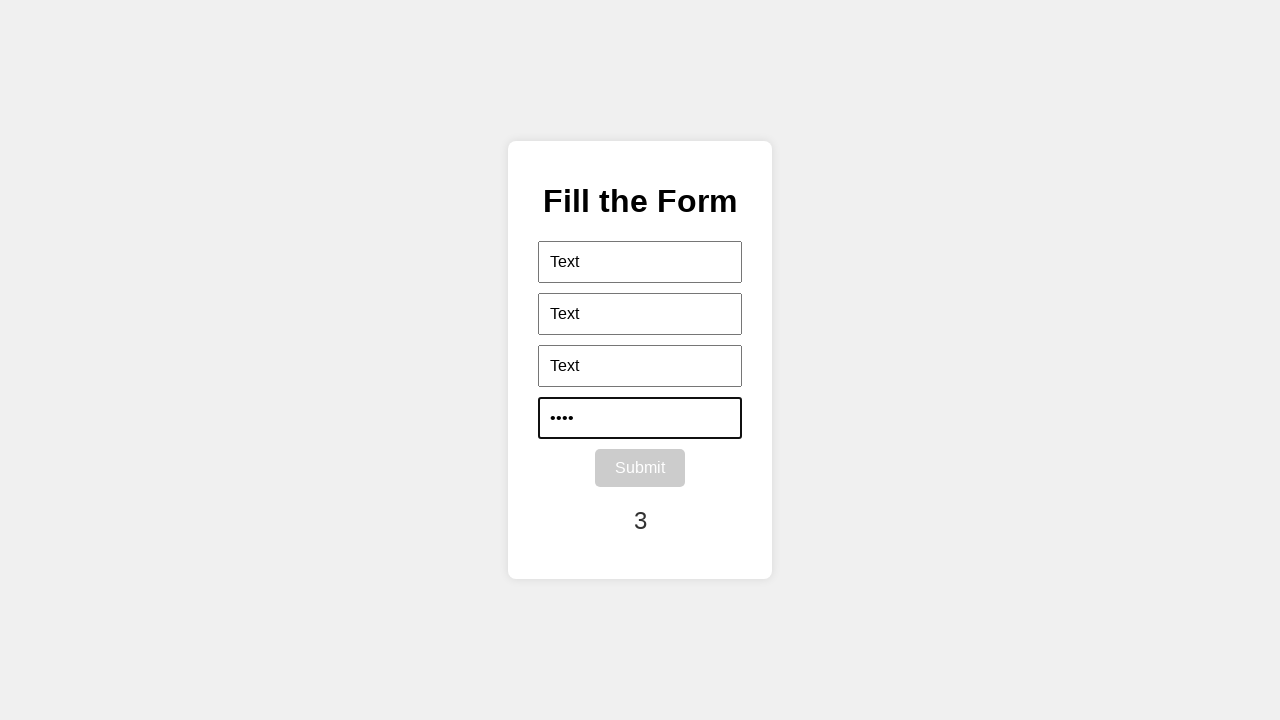

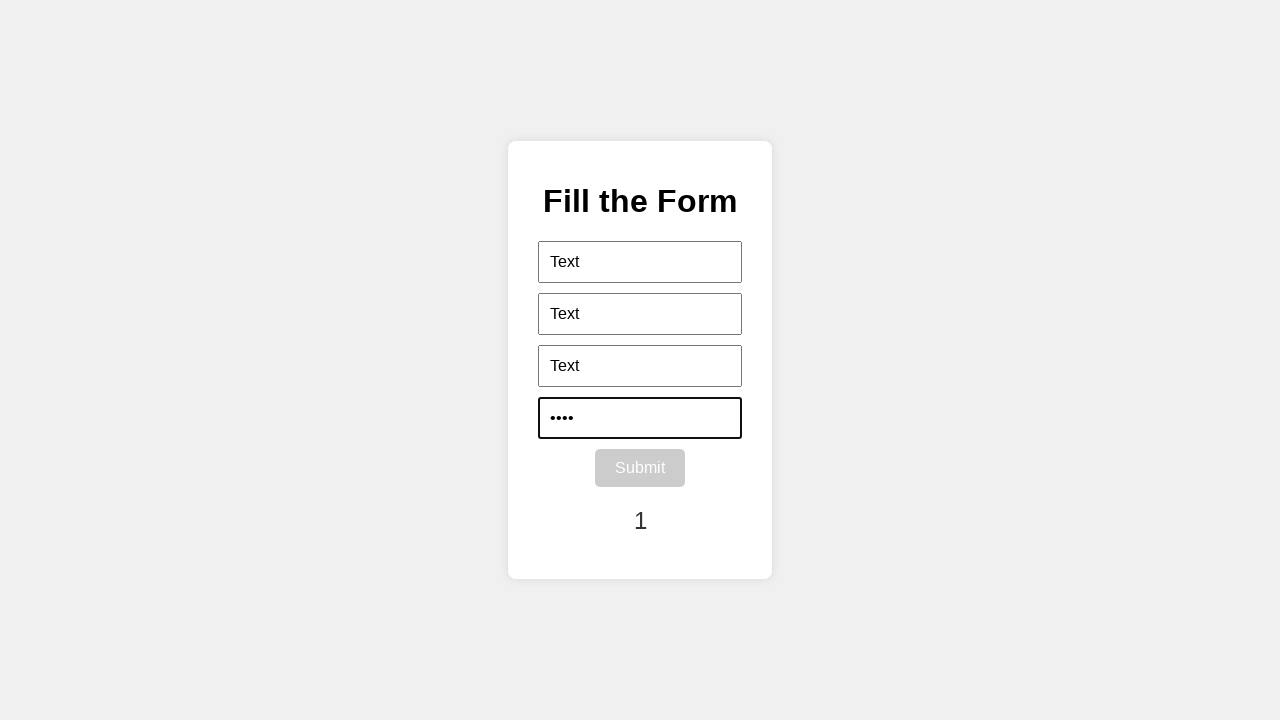